Tests drag and drop functionality by dragging an element from source to destination within an iframe

Starting URL: https://jqueryui.com/droppable/

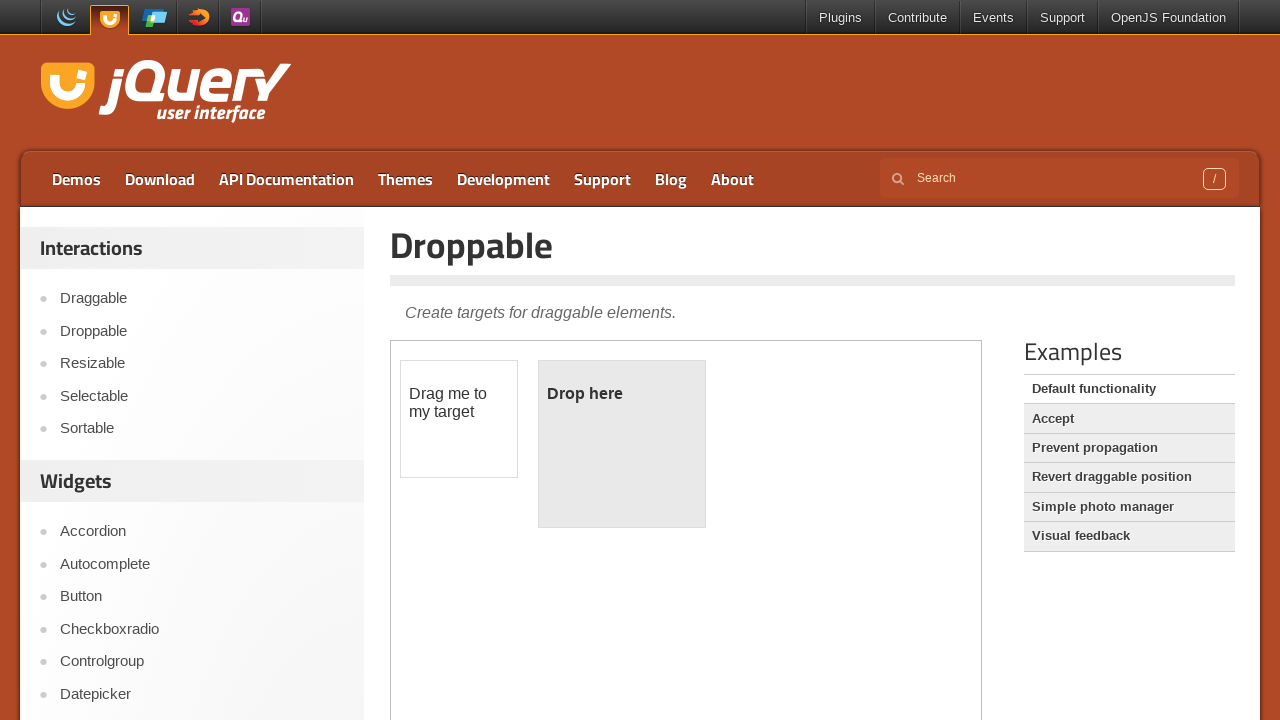

Located the iframe containing drag and drop demo
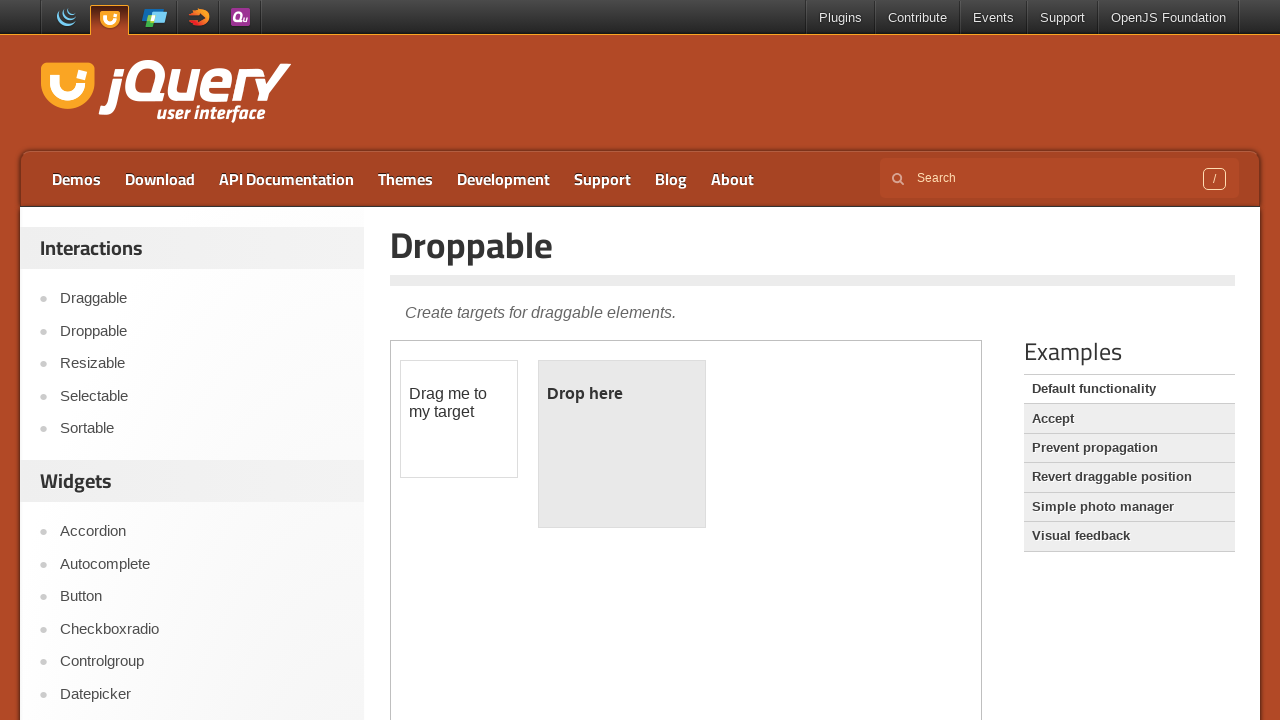

Located draggable element (#draggable) in iframe
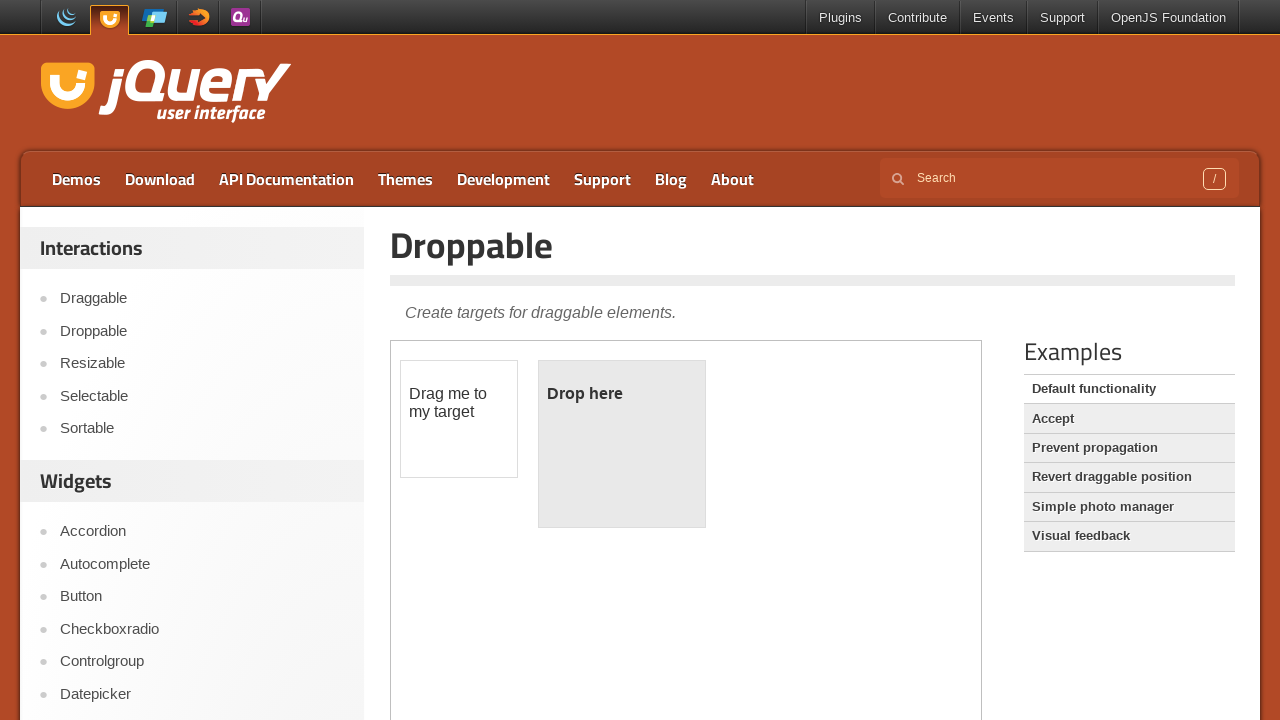

Located droppable element (#droppable) in iframe
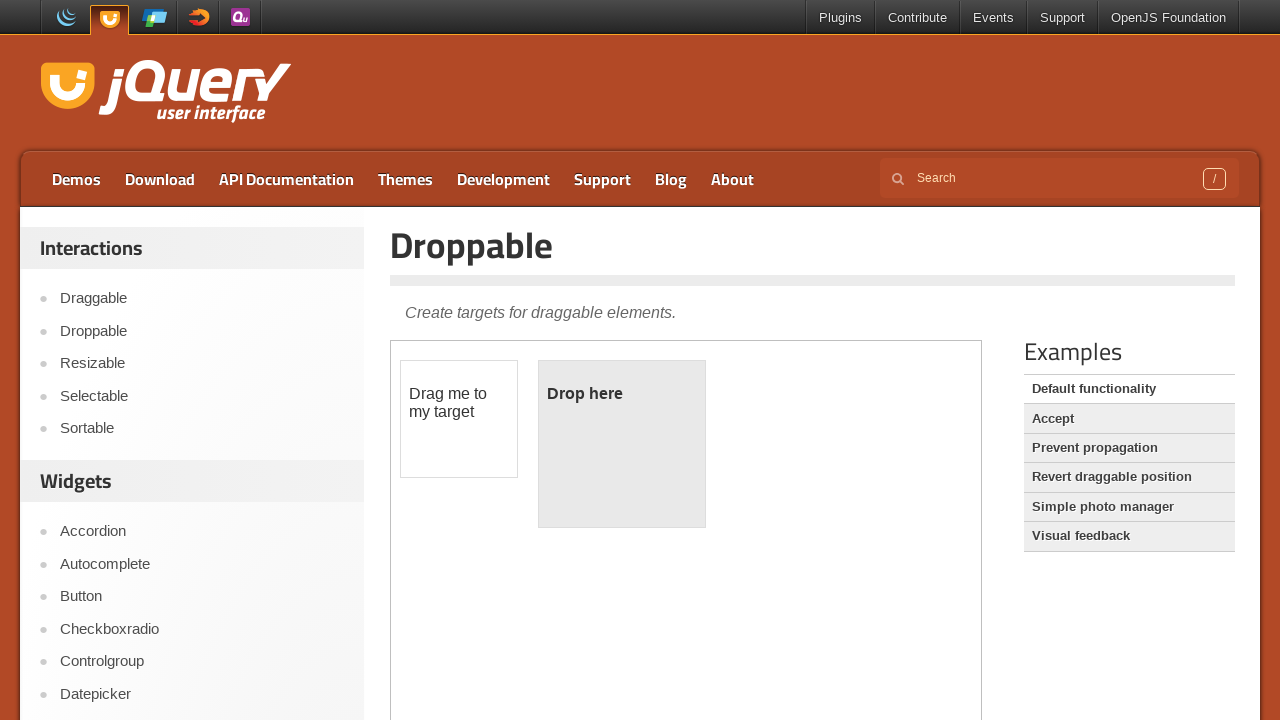

Dragged element from source to destination at (622, 444)
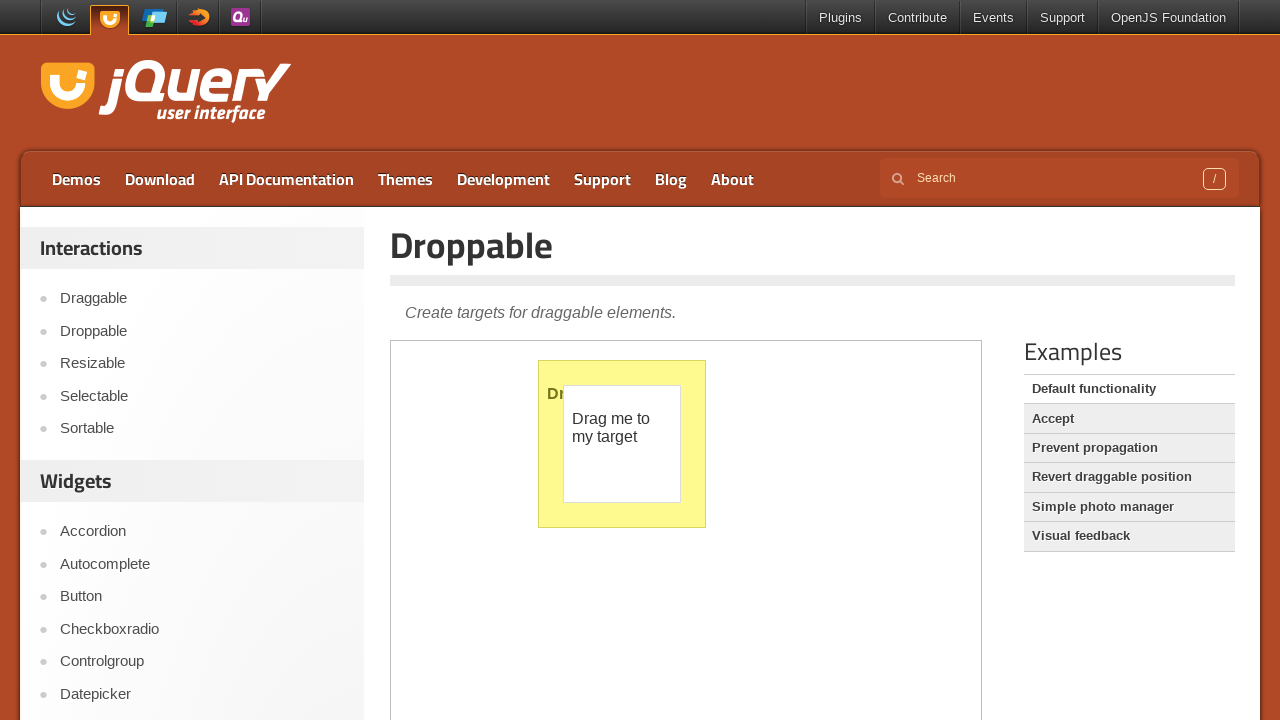

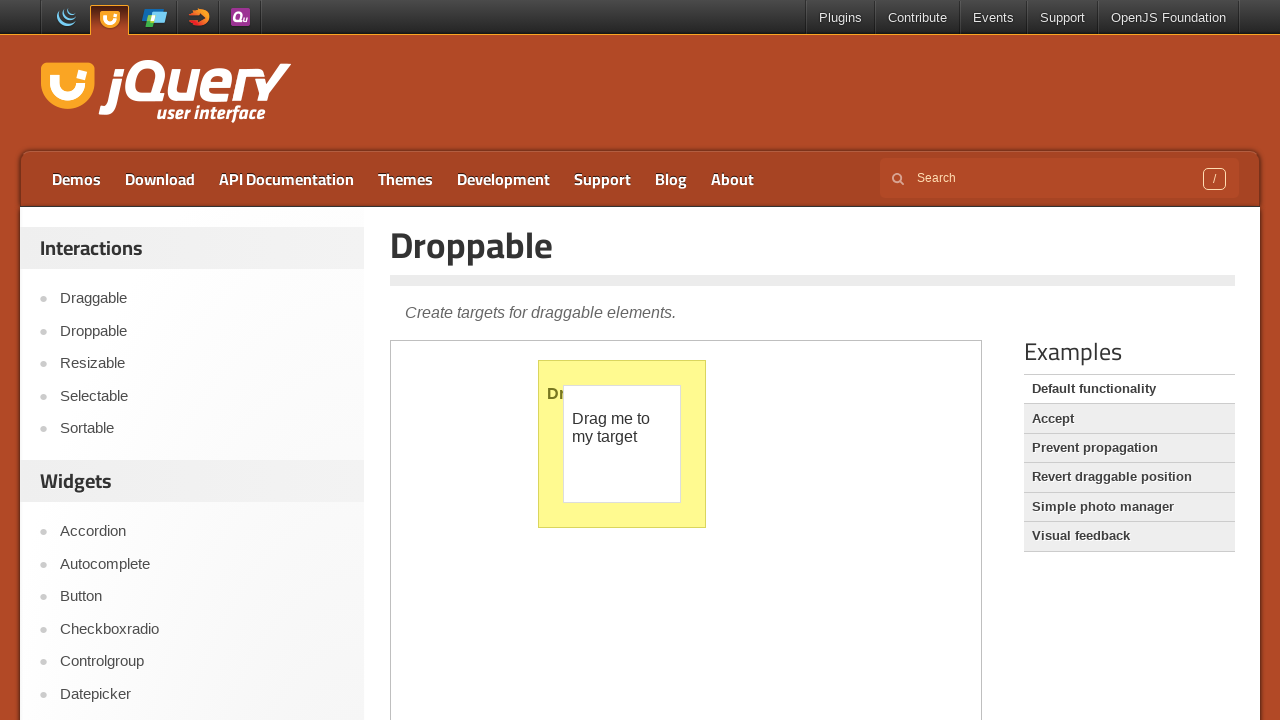